Tests dropdown handling functionality by locating a select dropdown, retrieving all available options, and iterating through each option to select them one by one.

Starting URL: https://syntaxprojects.com/basic-select-dropdown-demo.php

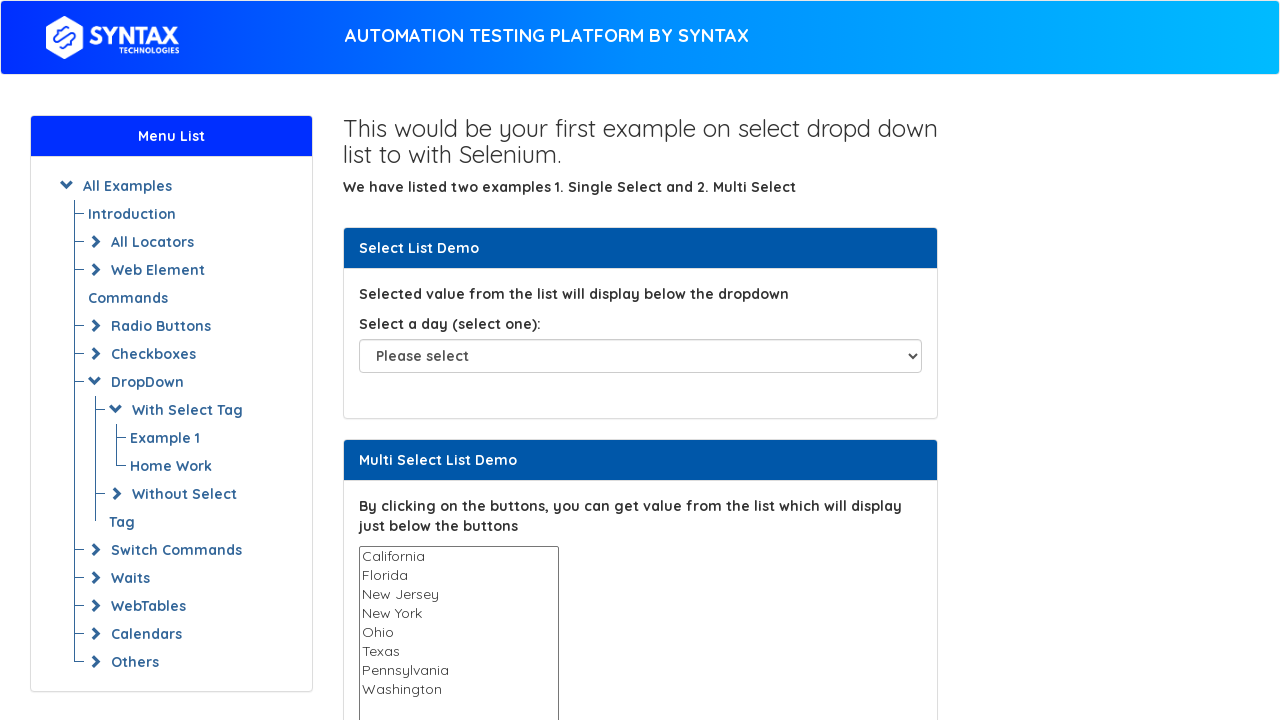

Located dropdown element with id 'select-demo'
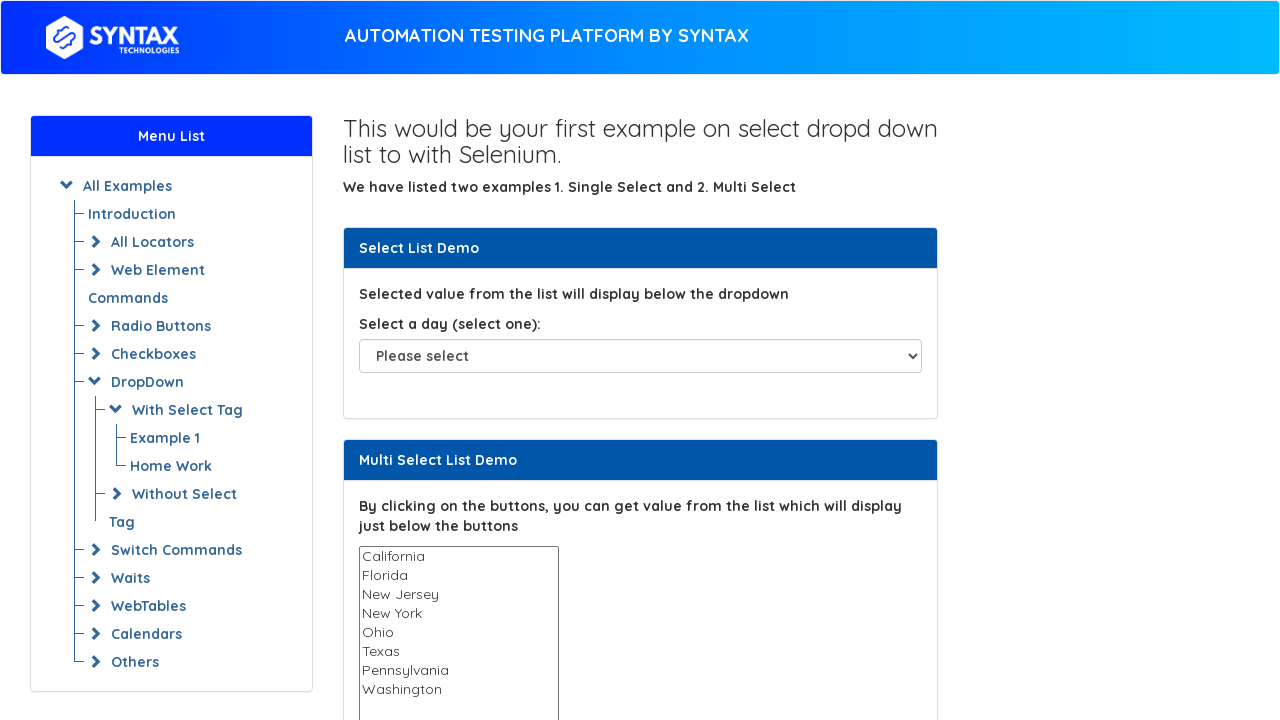

Dropdown element is now visible
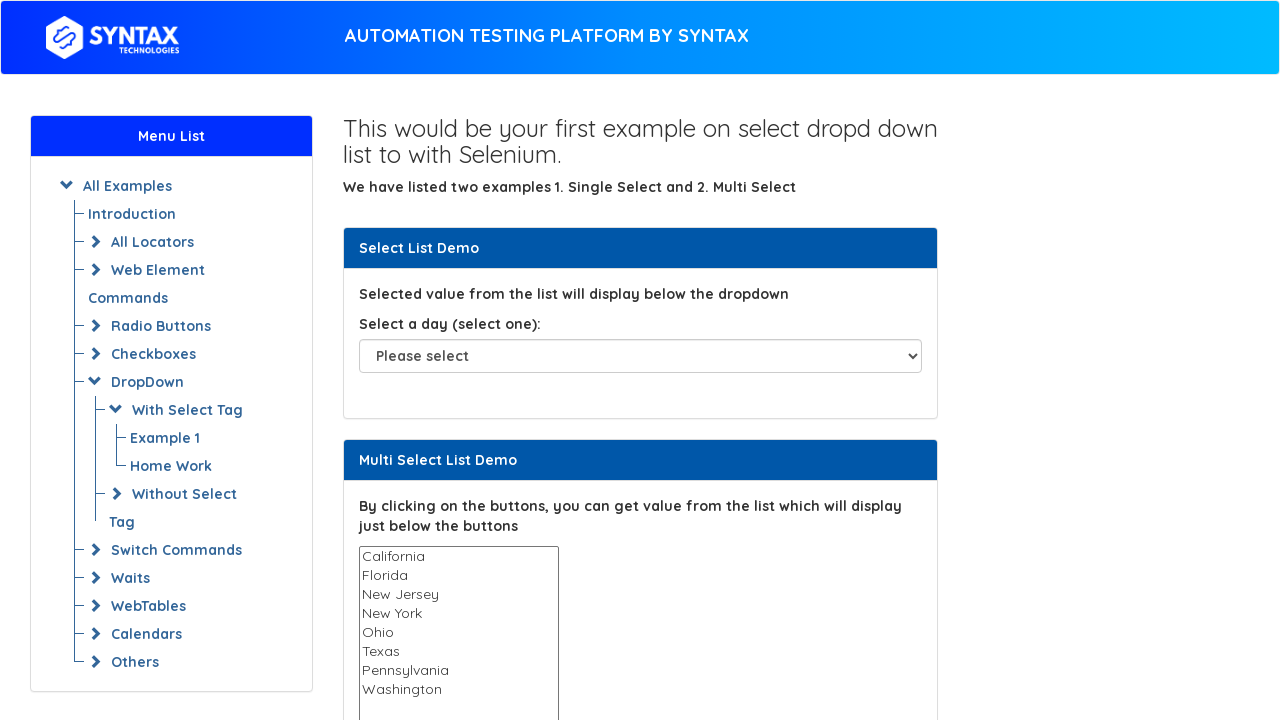

Retrieved all dropdown options - total of 8 options found
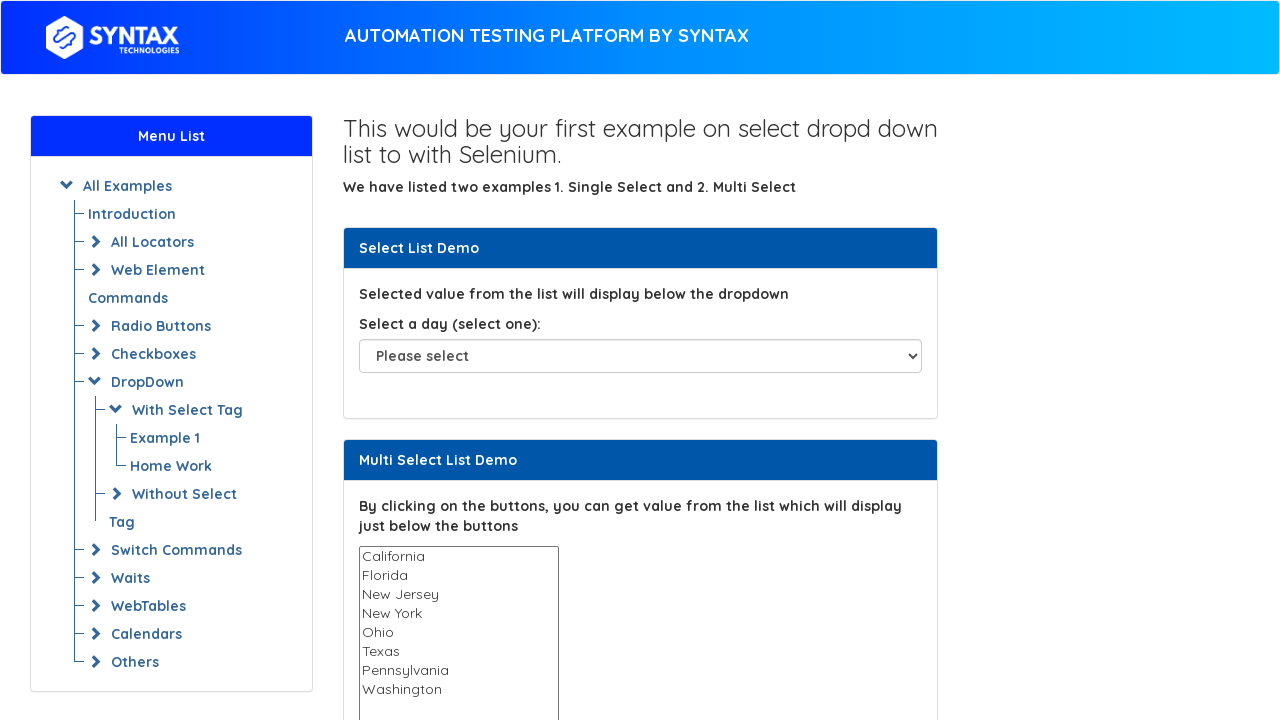

Selected dropdown option 0: 'Please select' on #select-demo
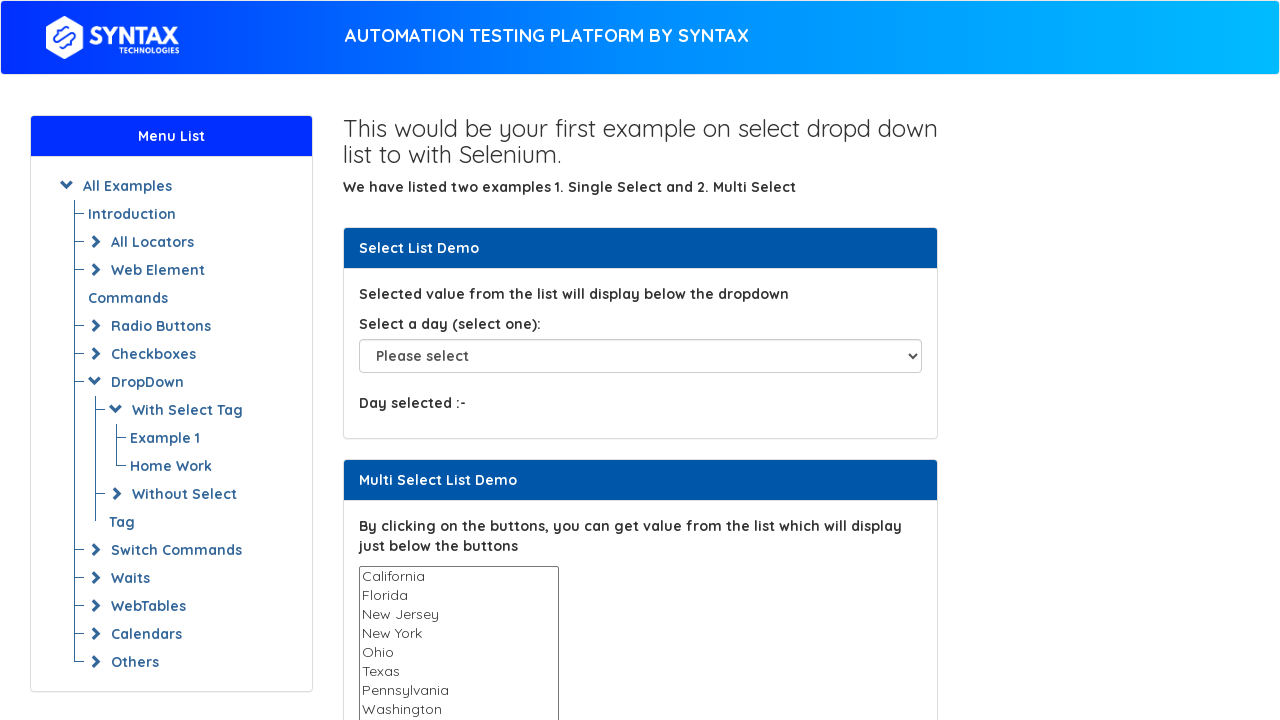

Waited 500ms to observe selection of option 'Please select'
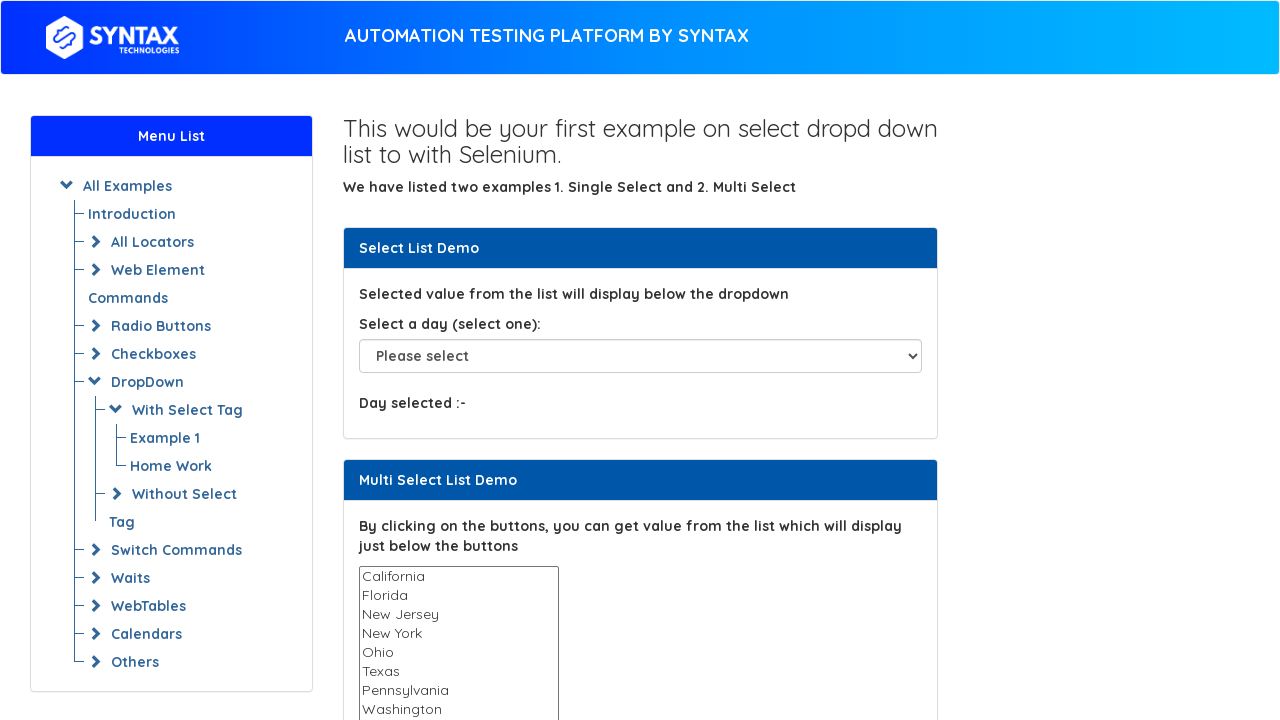

Selected dropdown option 1: 'Sunday' on #select-demo
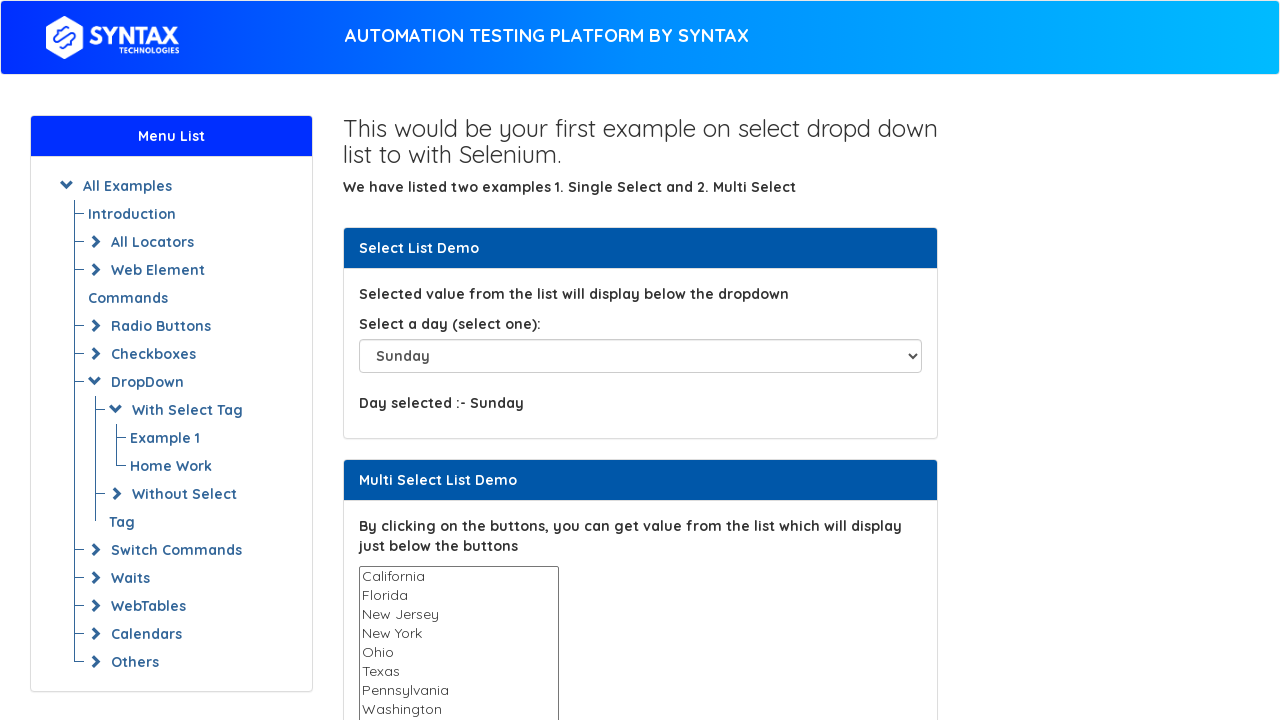

Waited 500ms to observe selection of option 'Sunday'
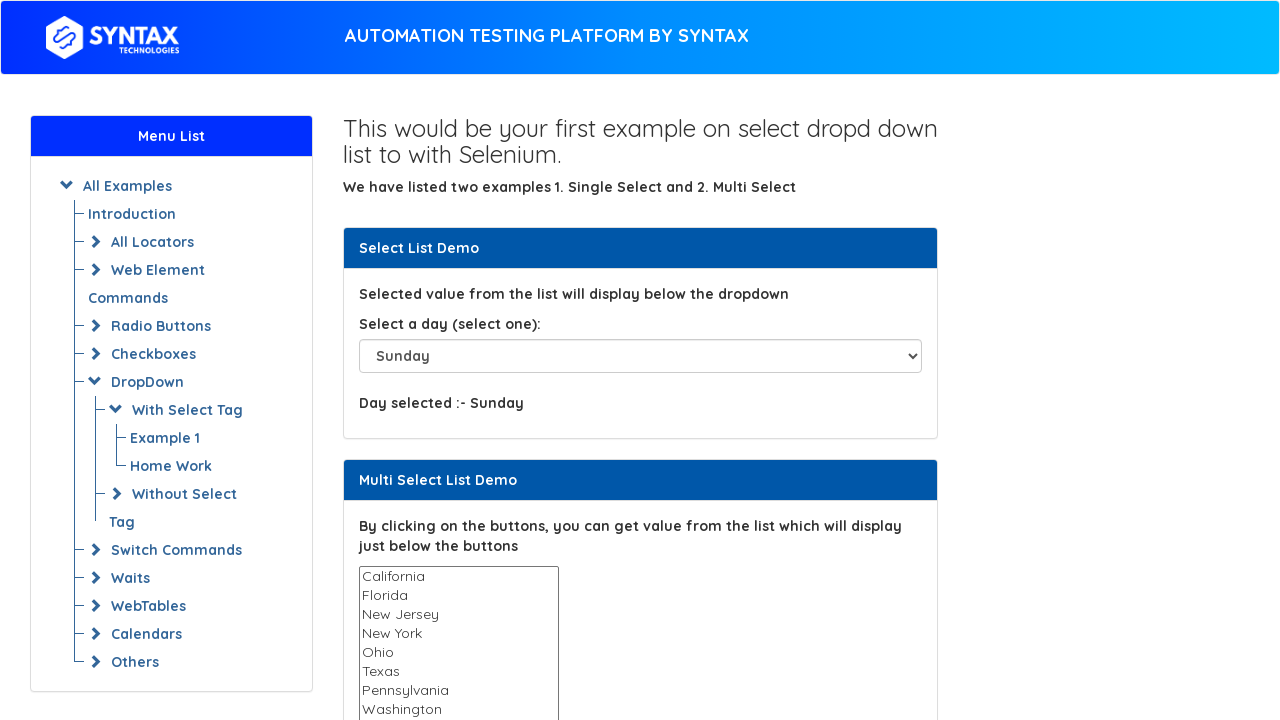

Selected dropdown option 2: 'Monday' on #select-demo
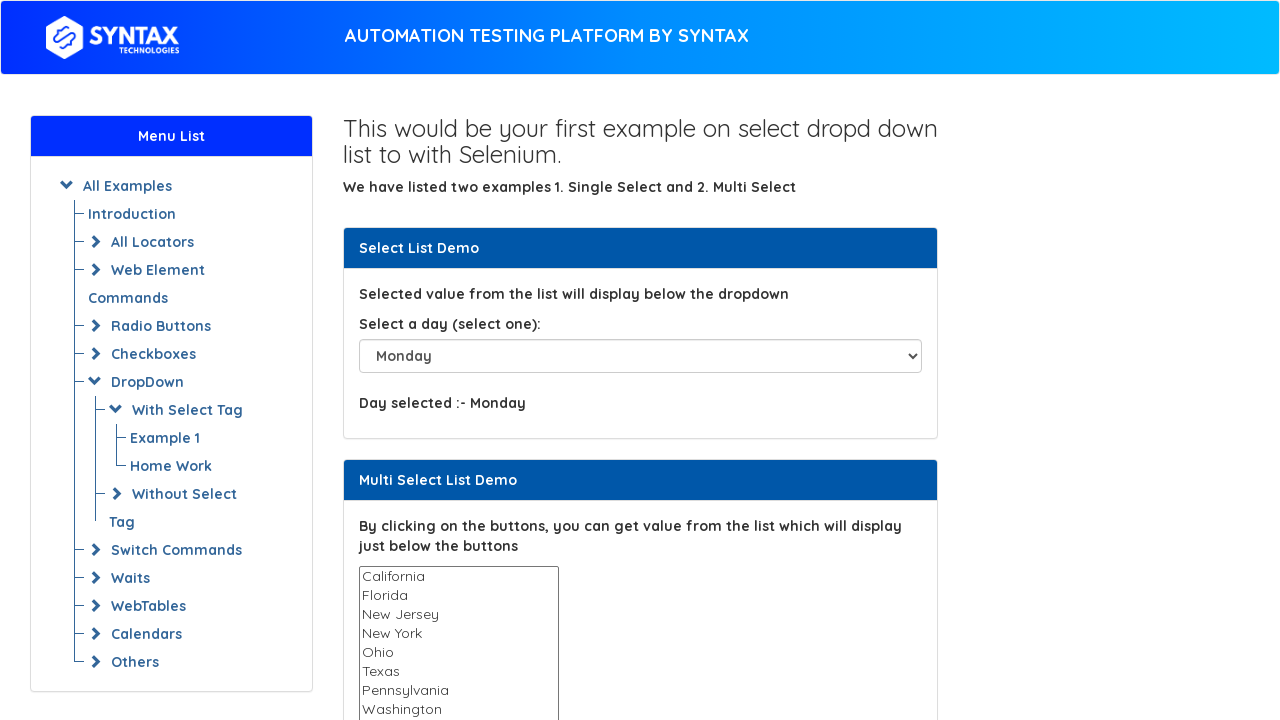

Waited 500ms to observe selection of option 'Monday'
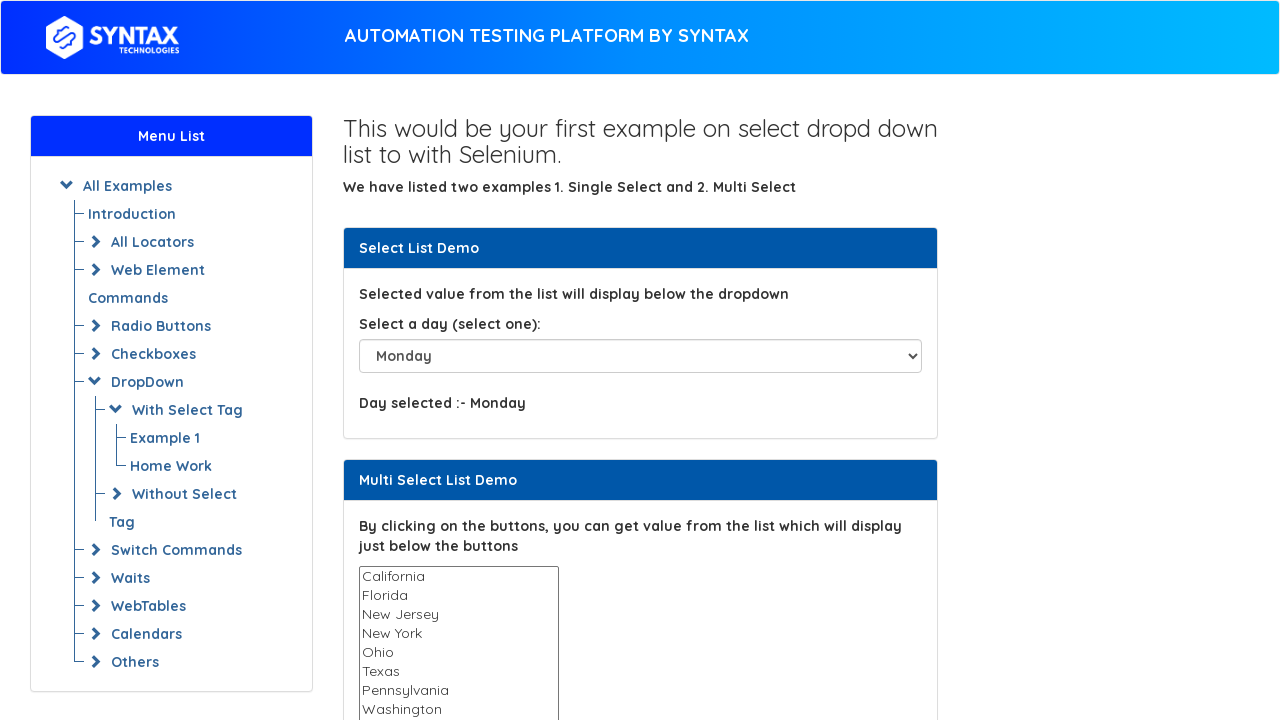

Selected dropdown option 3: 'Tuesday' on #select-demo
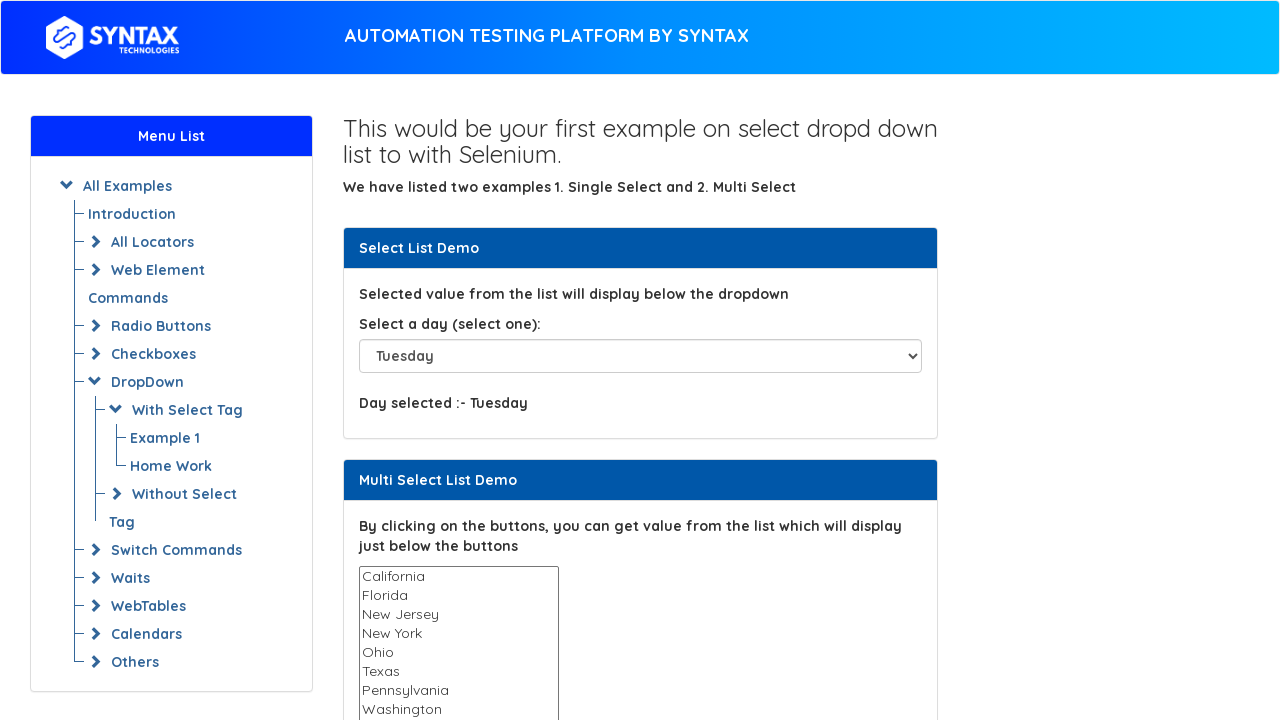

Waited 500ms to observe selection of option 'Tuesday'
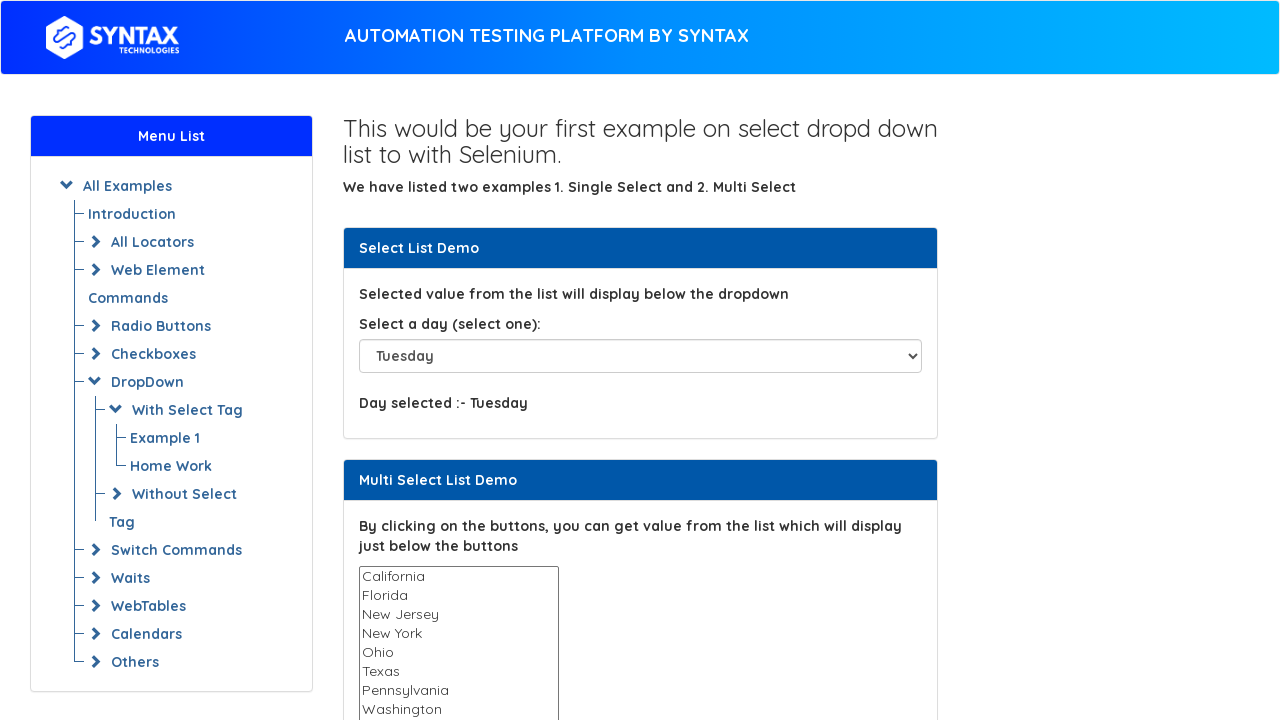

Selected dropdown option 4: 'Wednesday' on #select-demo
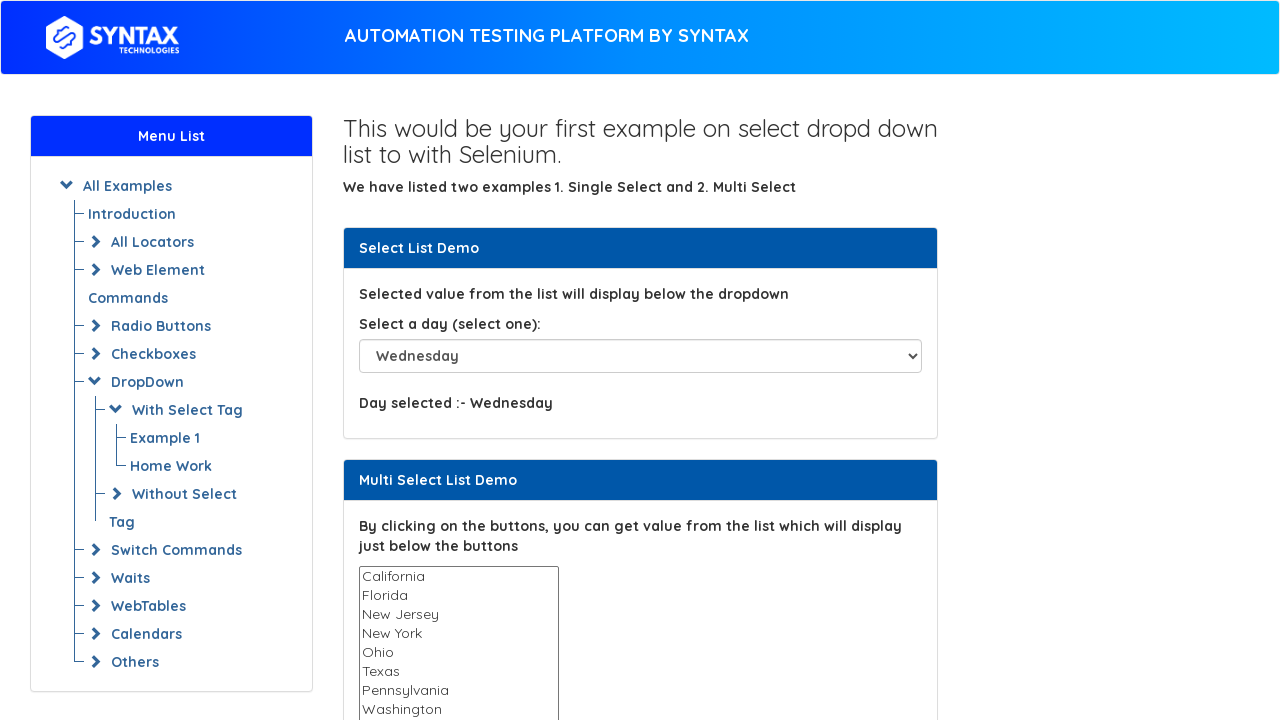

Waited 500ms to observe selection of option 'Wednesday'
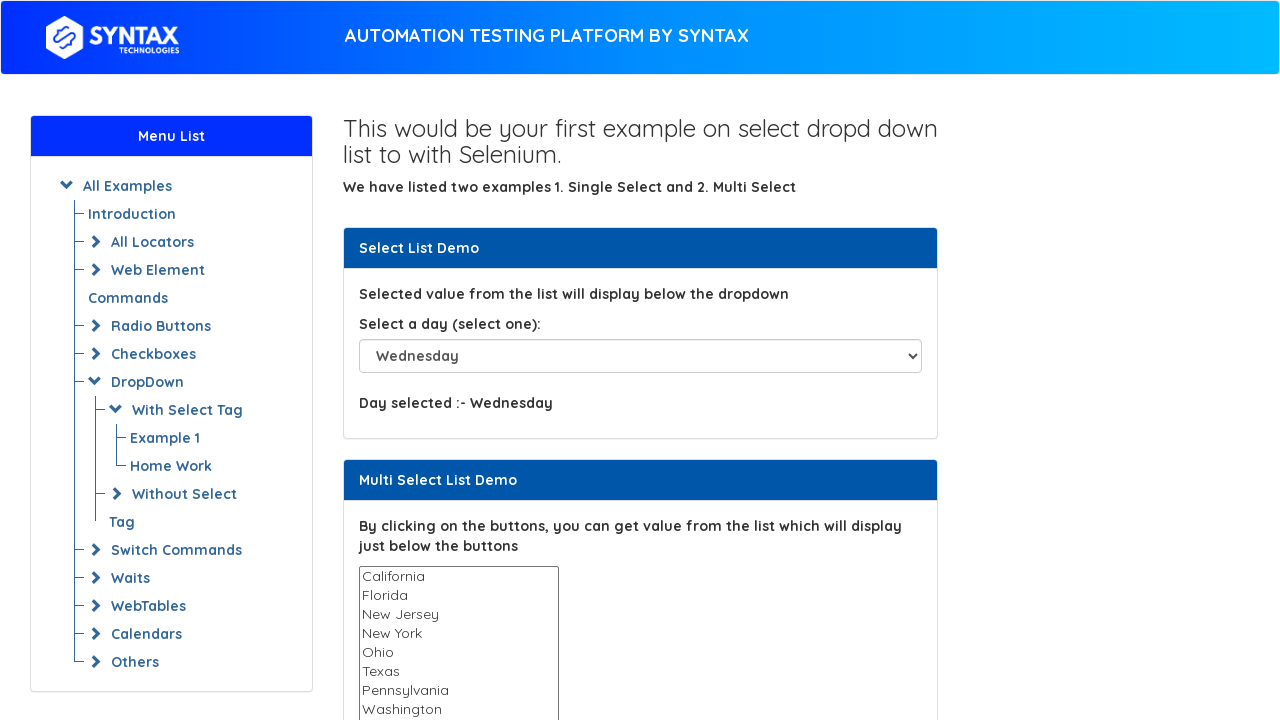

Selected dropdown option 5: 'Thursday' on #select-demo
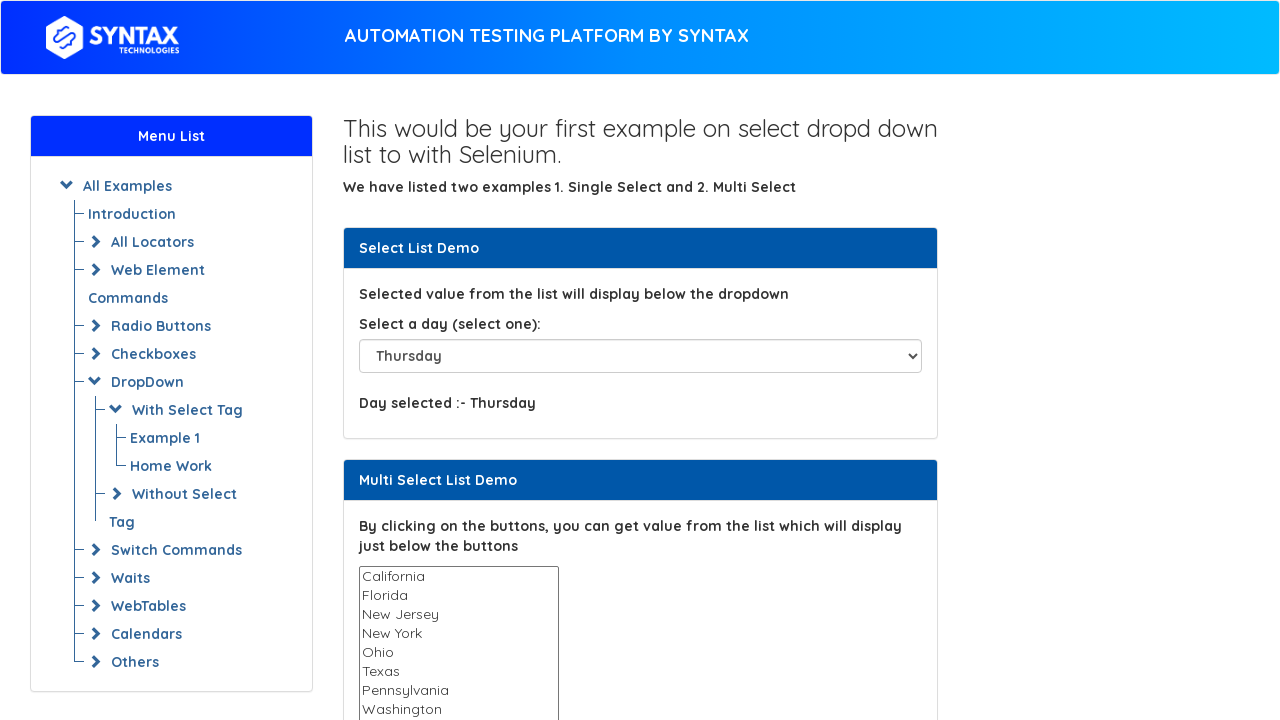

Waited 500ms to observe selection of option 'Thursday'
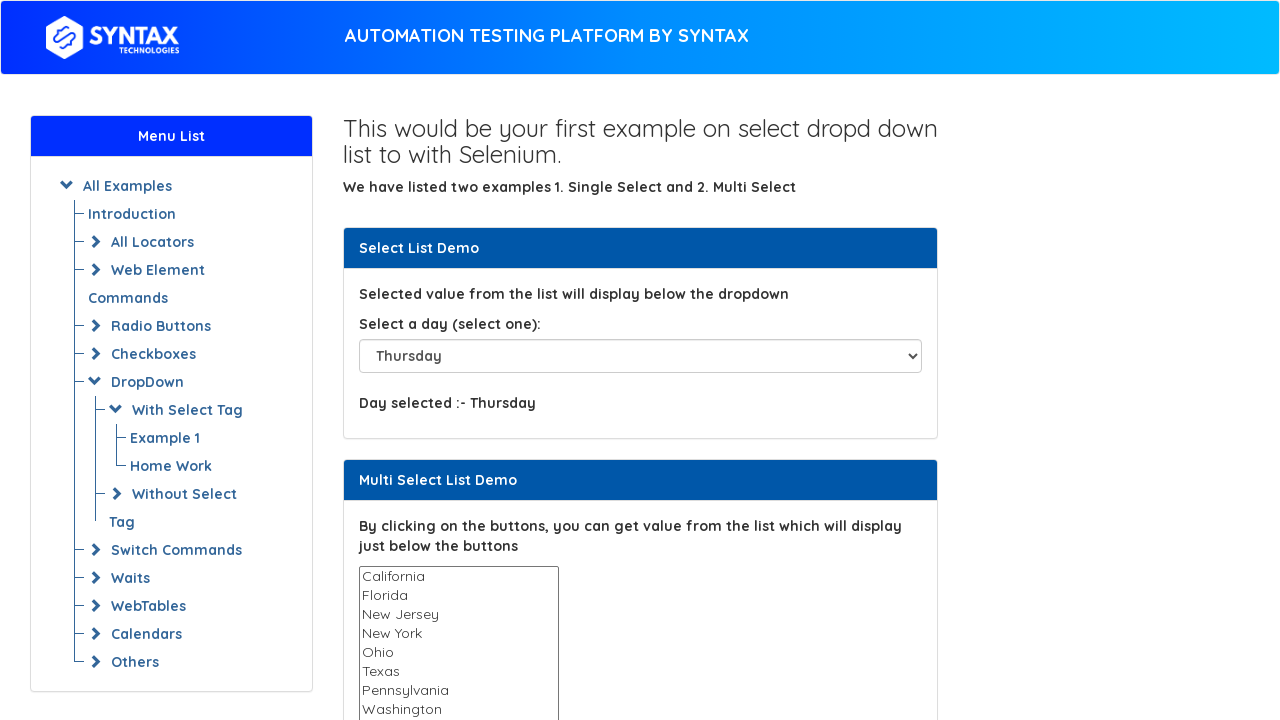

Selected dropdown option 6: 'Friday' on #select-demo
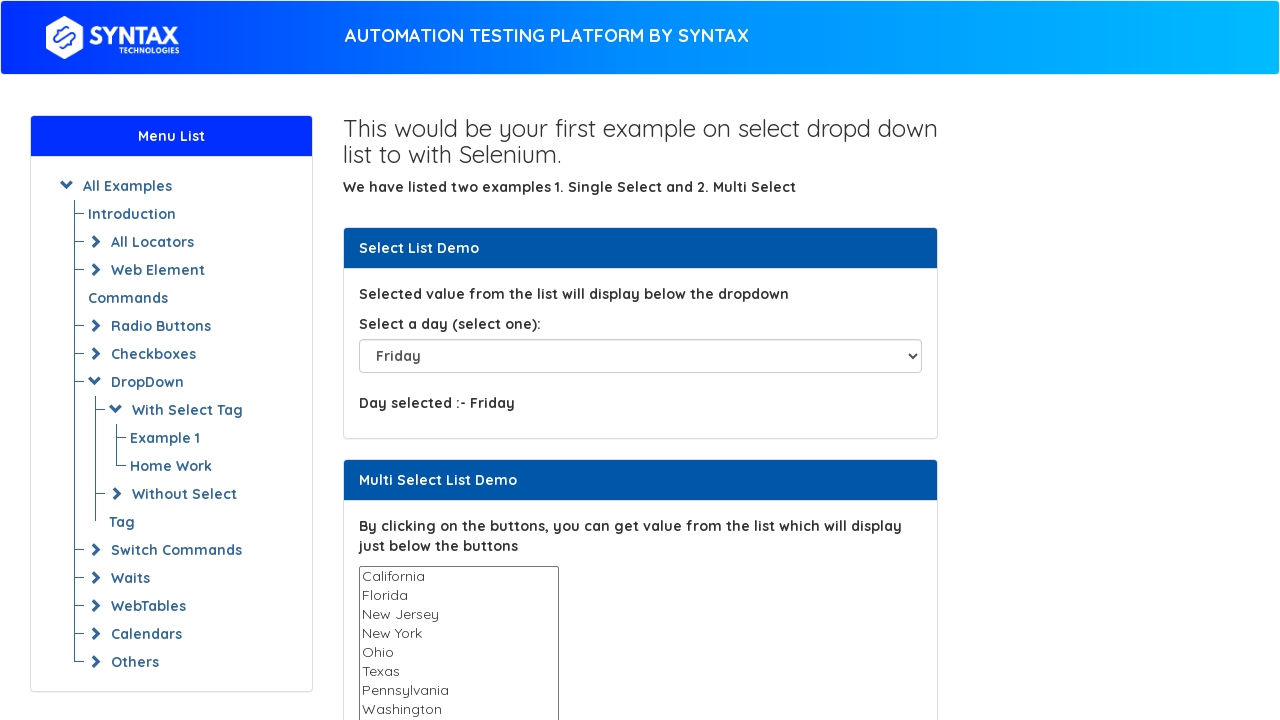

Waited 500ms to observe selection of option 'Friday'
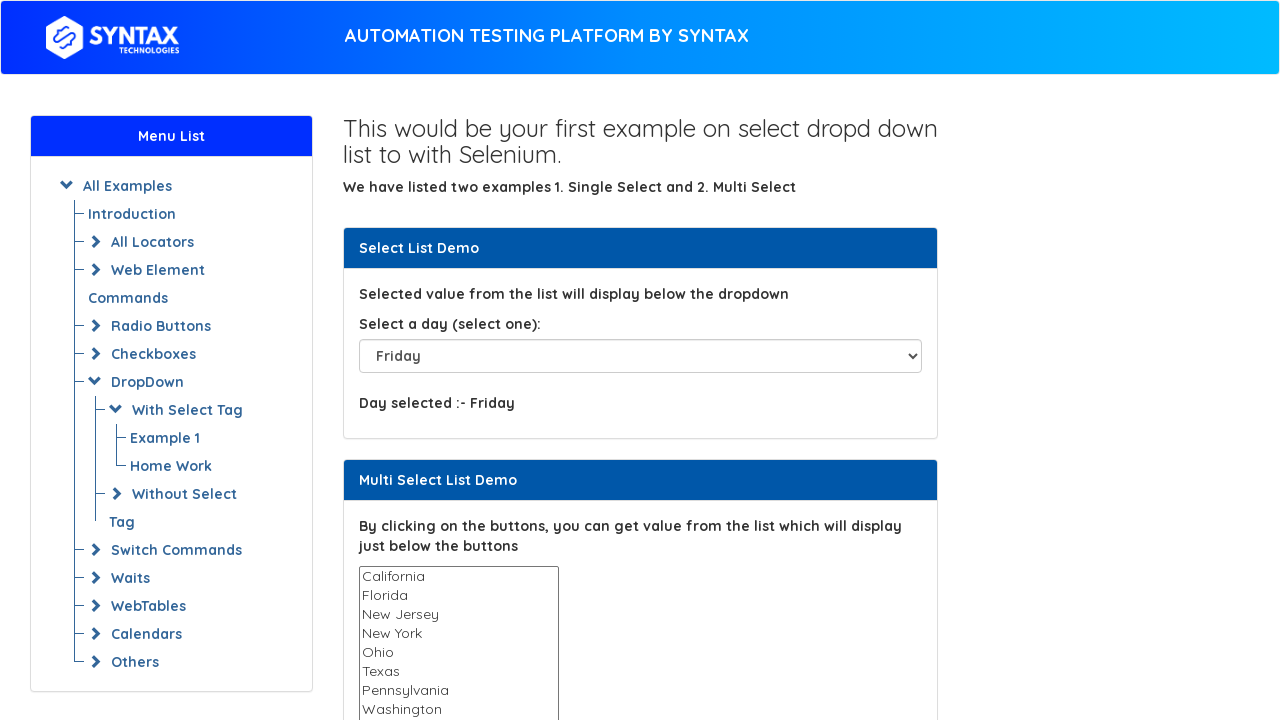

Selected dropdown option 7: 'Saturday' on #select-demo
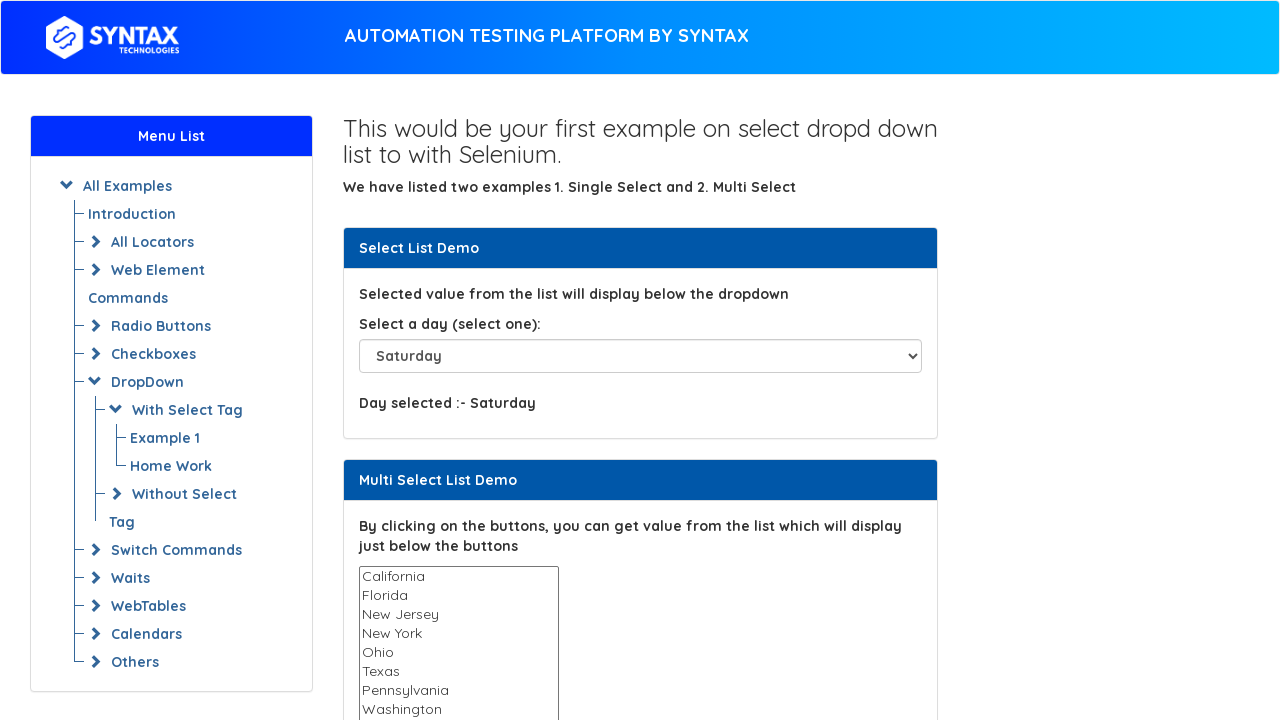

Waited 500ms to observe selection of option 'Saturday'
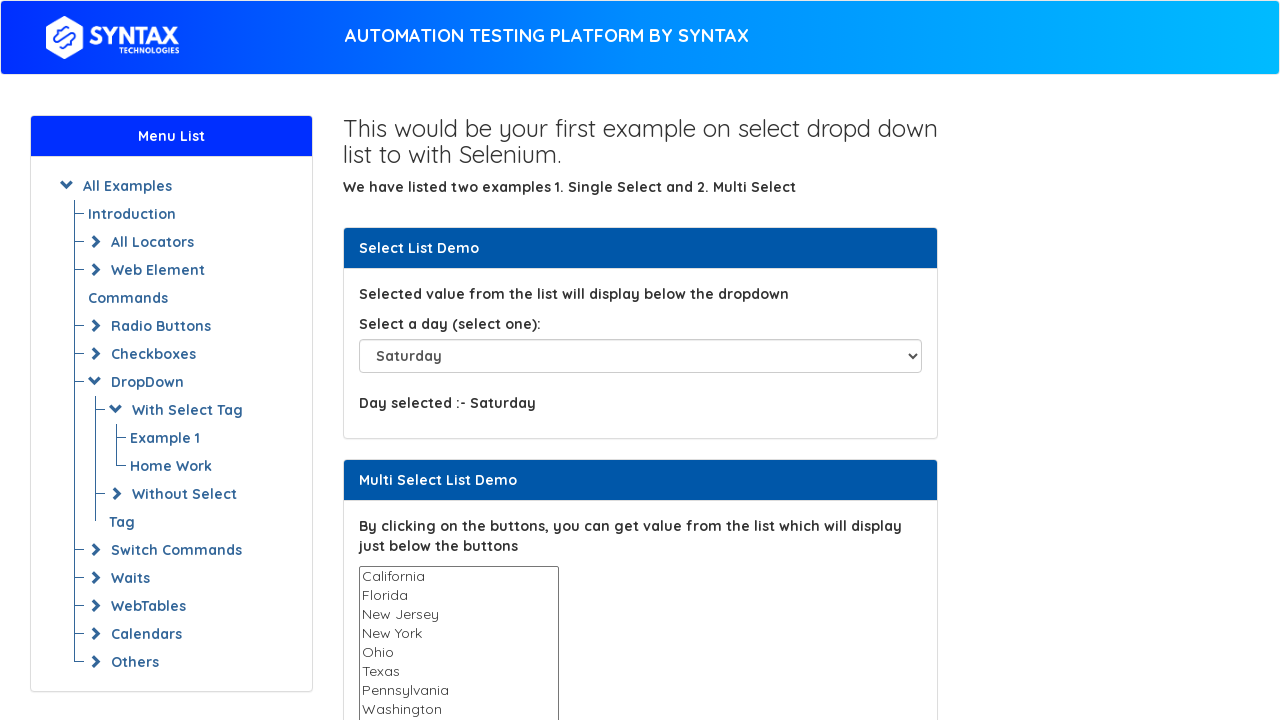

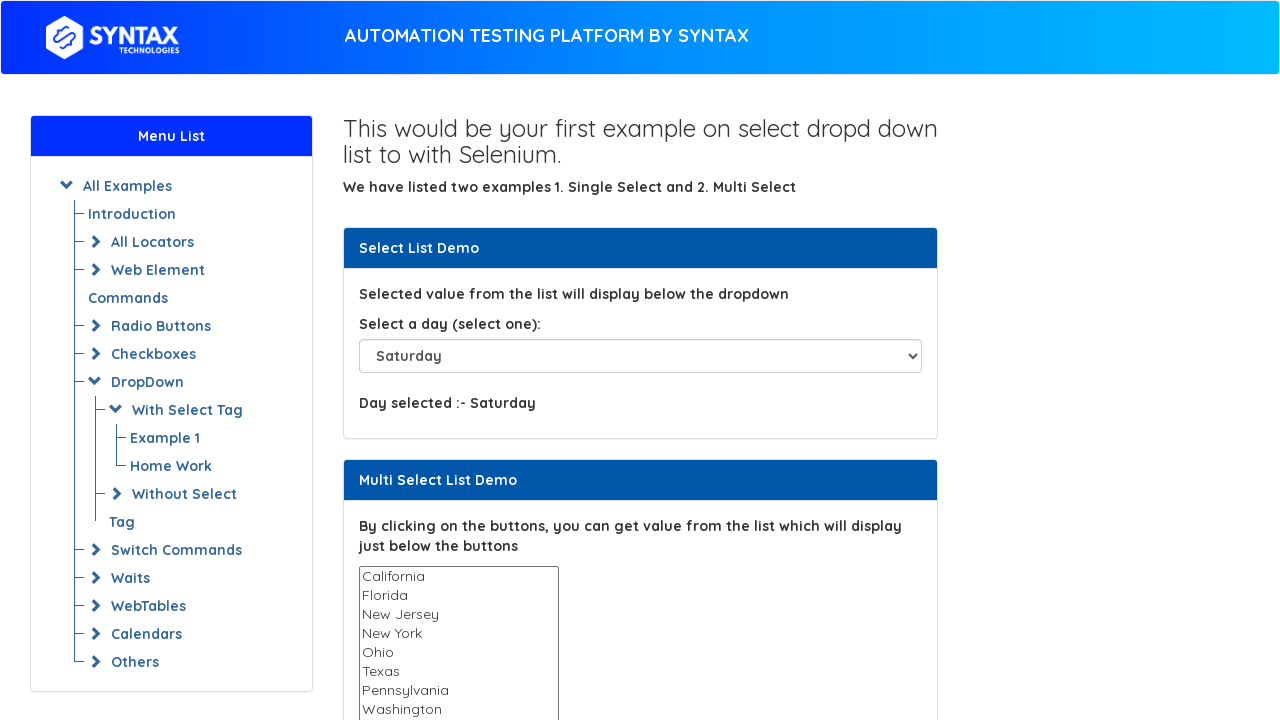